Tests keyboard actions on a text comparison website by entering text in the first textarea, selecting all (Ctrl+A), copying (Ctrl+C), tabbing to the second textarea, and pasting (Ctrl+V).

Starting URL: https://text-compare.com/

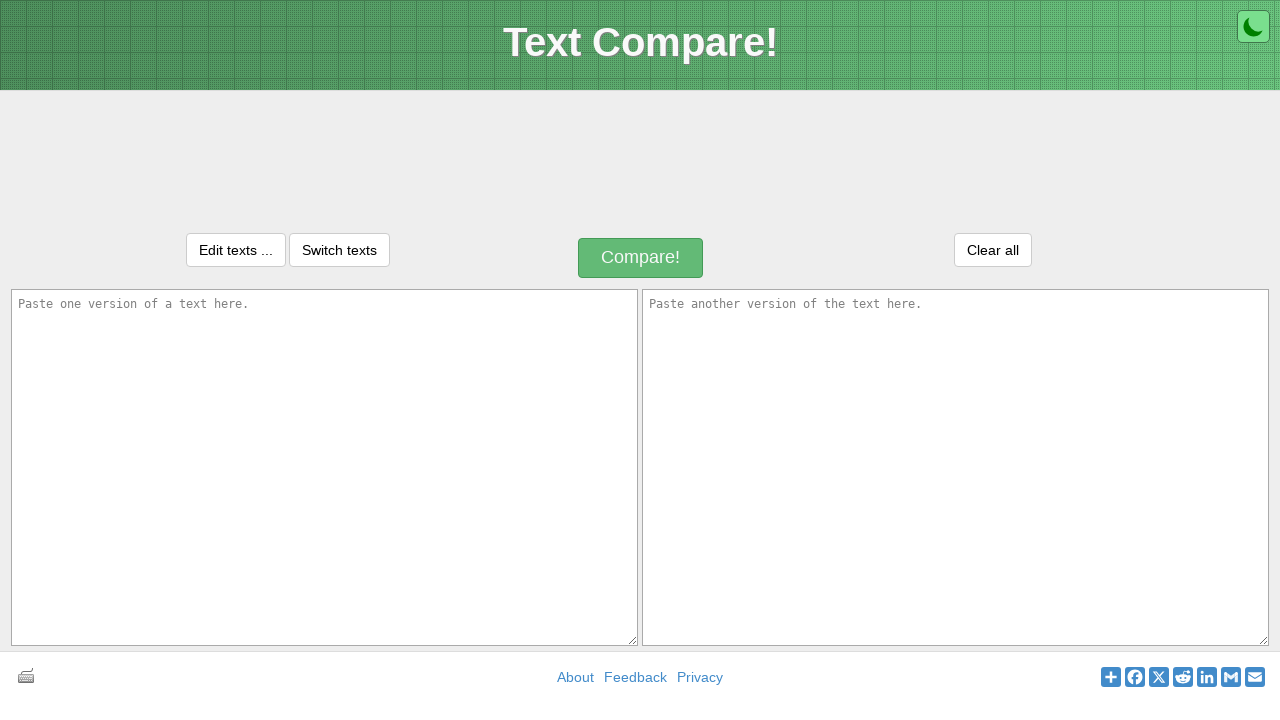

First textarea loaded and ready
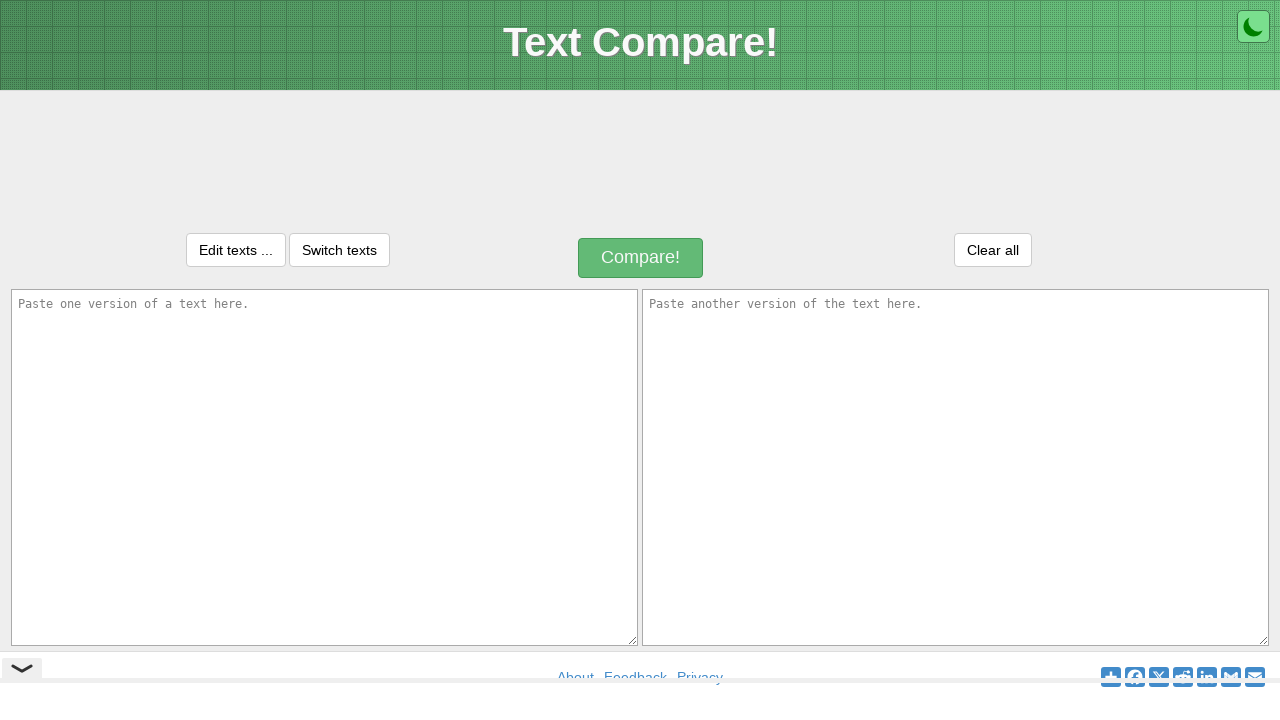

Entered text 'This is my first java program' in first textarea on #inputText1
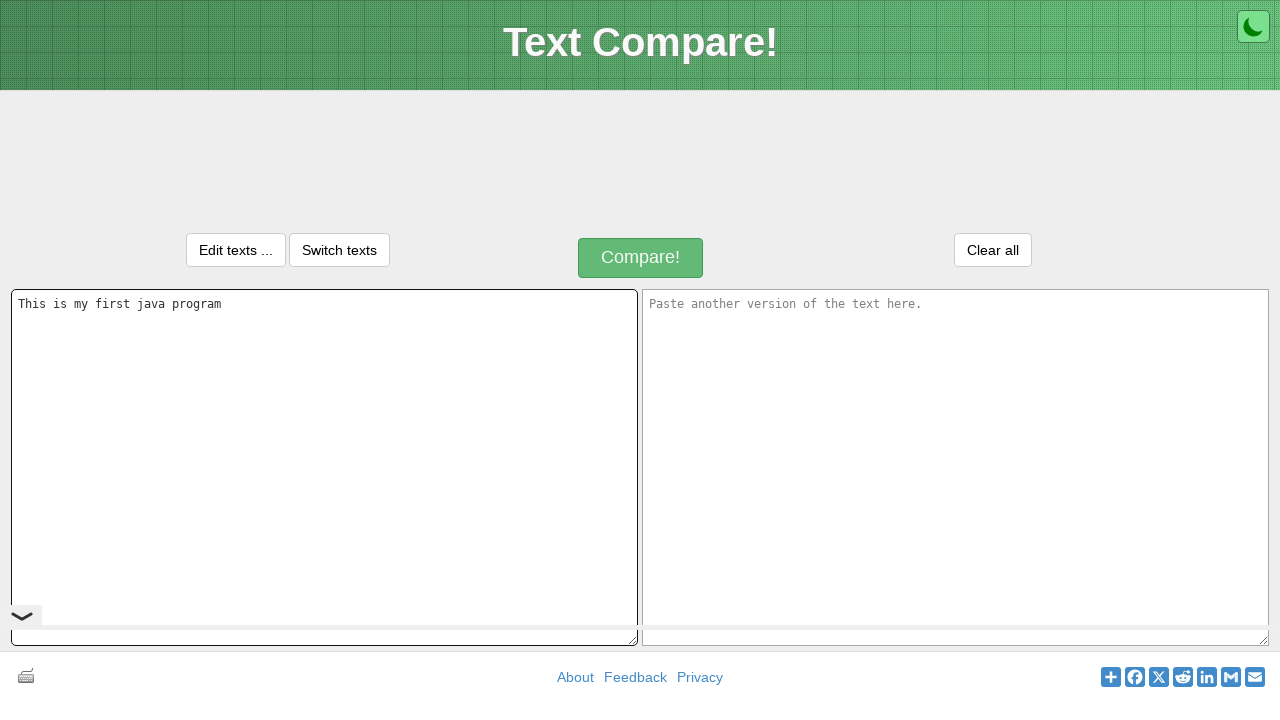

Focused on first textarea at (324, 467) on #inputText1
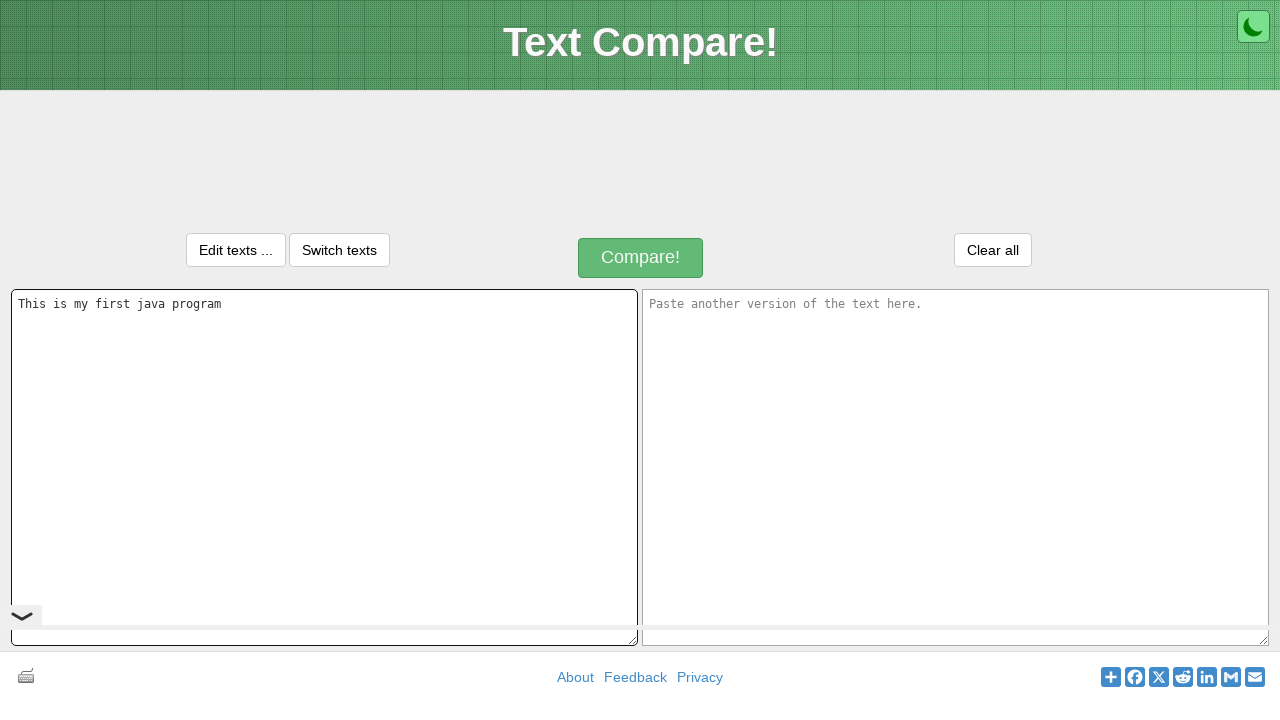

Selected all text in first textarea using Ctrl+A
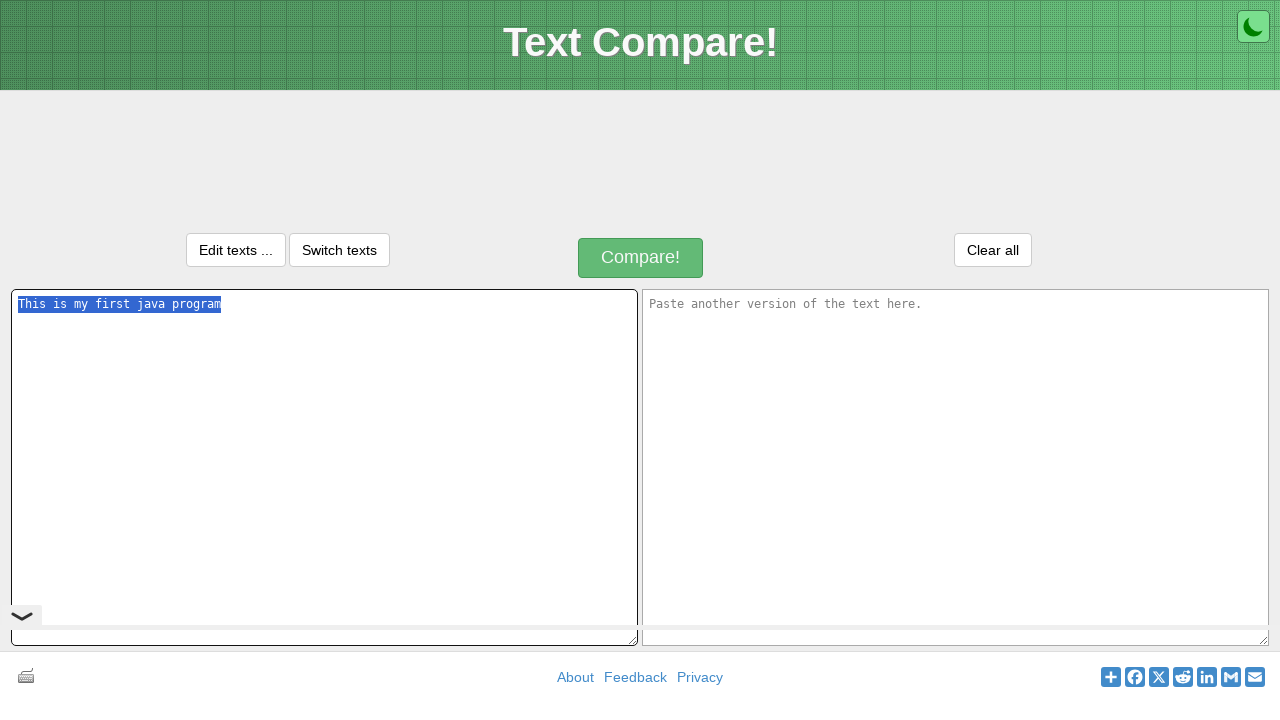

Copied selected text using Ctrl+C
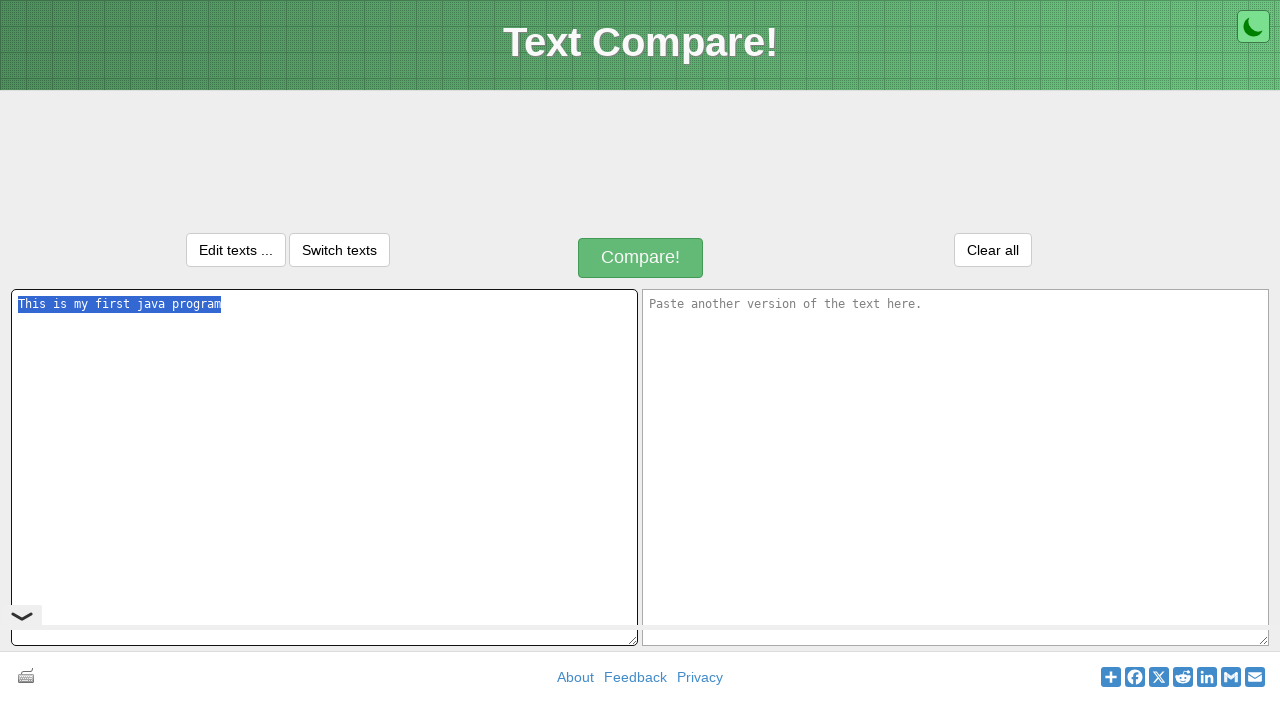

Tabbed to second textarea
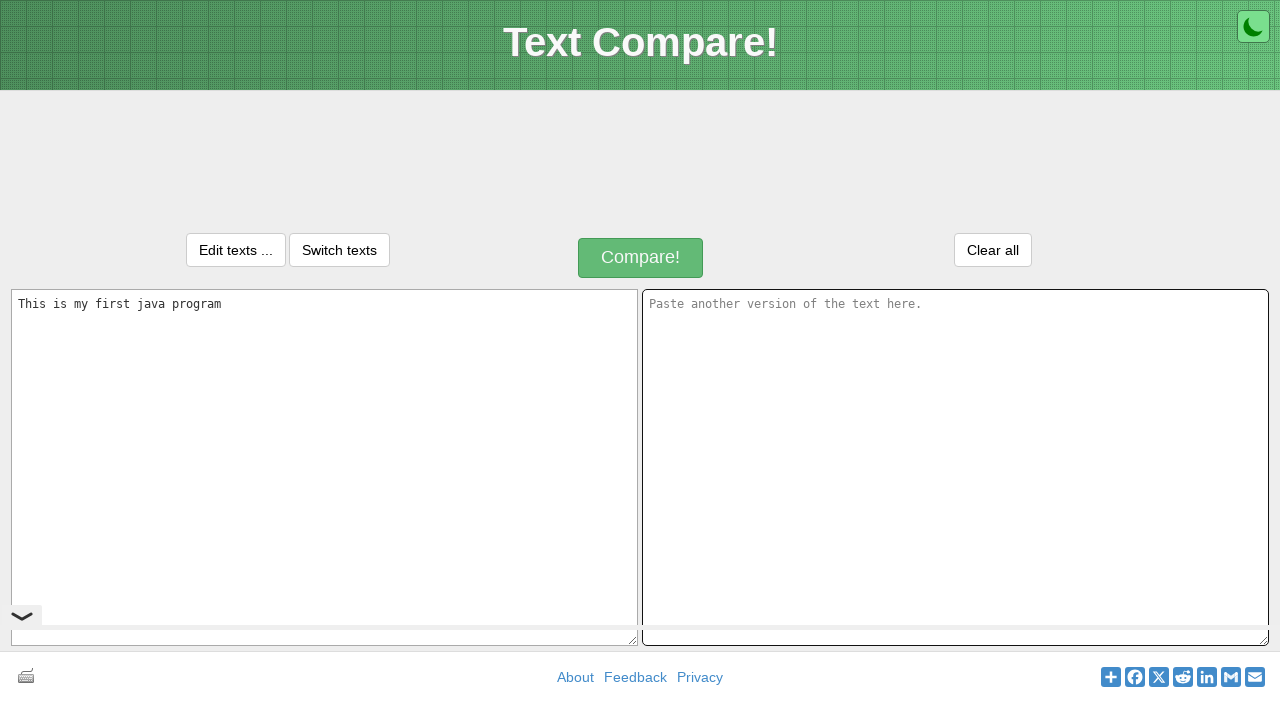

Pasted text into second textarea using Ctrl+V
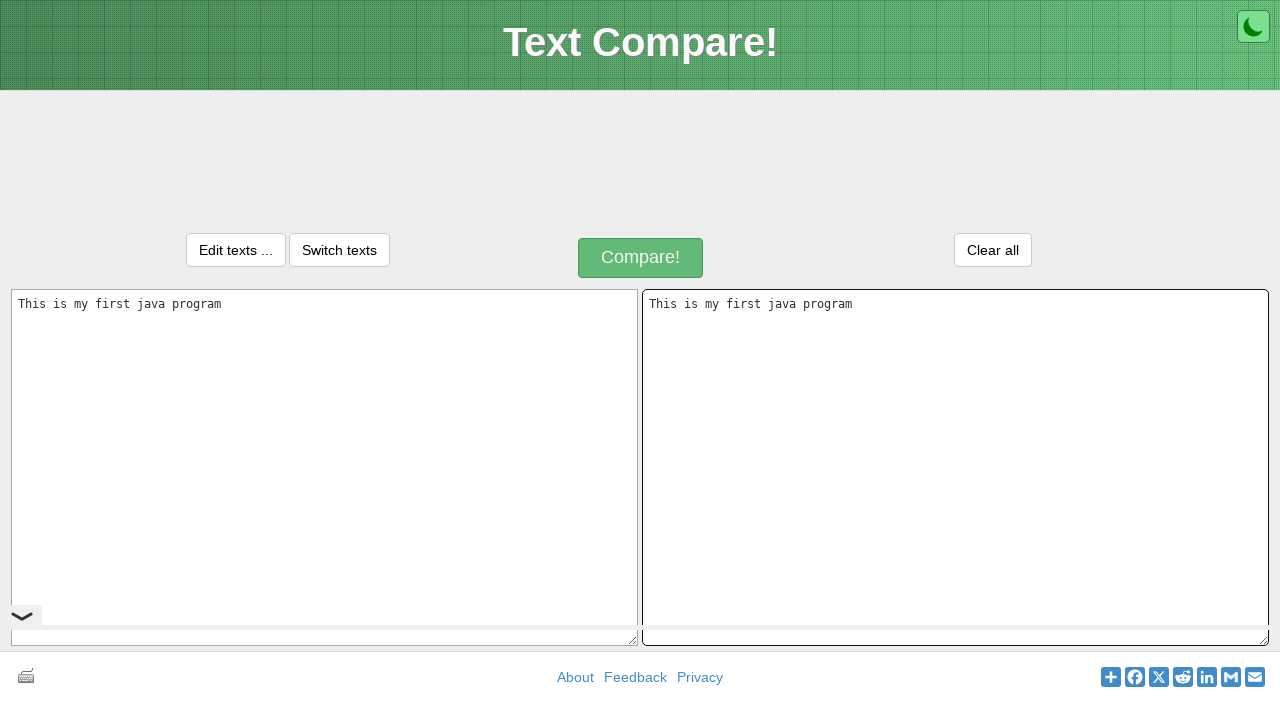

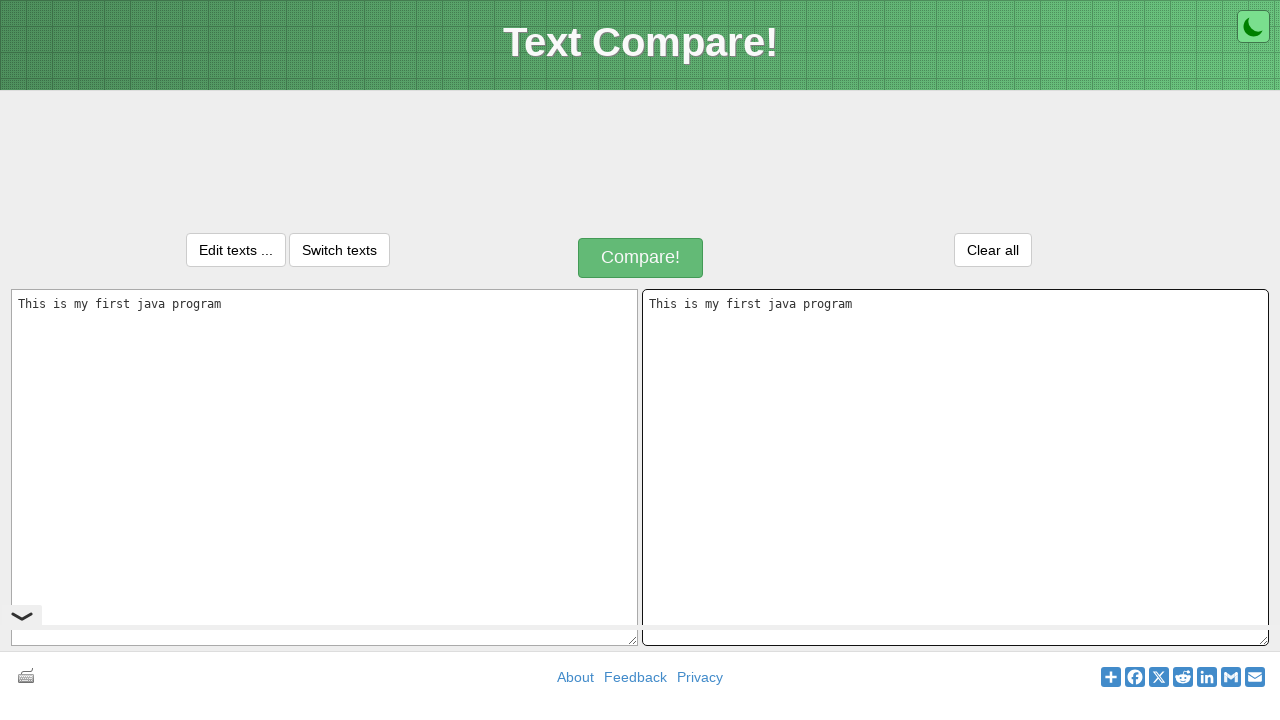